Clicks the Dropdown link and verifies navigation to the correct page

Starting URL: https://the-internet.herokuapp.com/

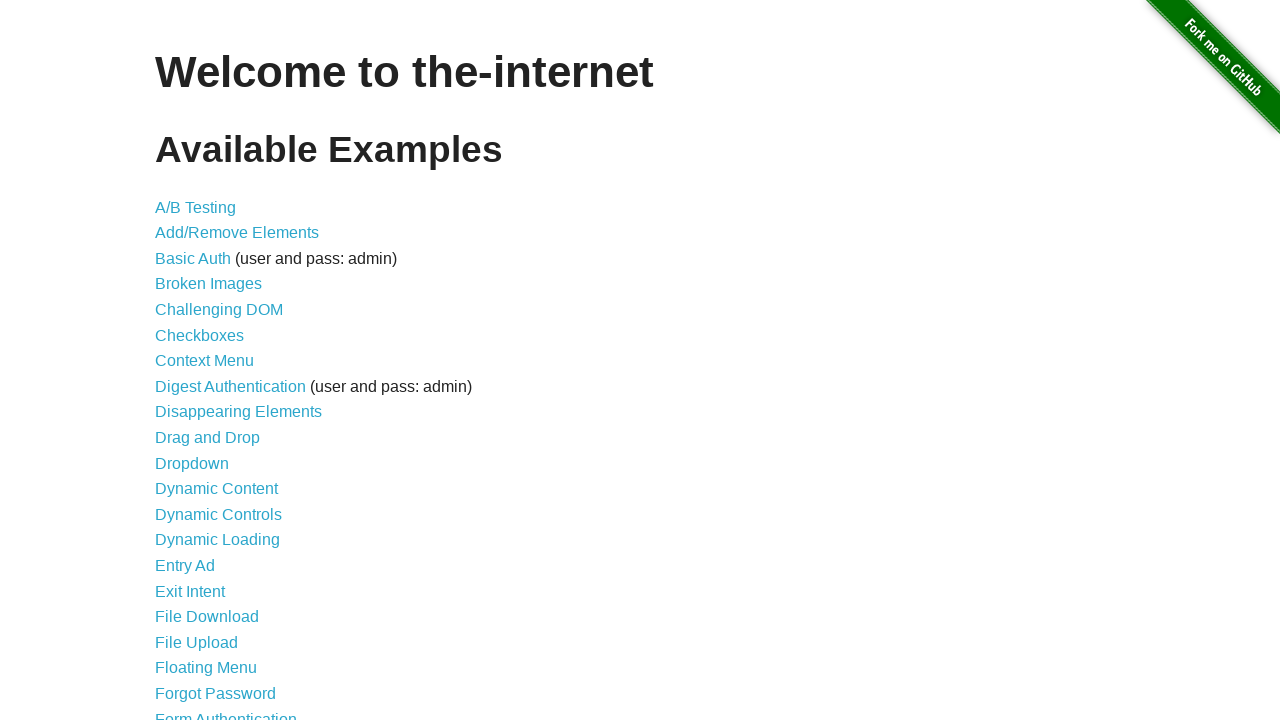

Clicked the Dropdown link at (192, 463) on internal:role=link[name="Dropdown"i]
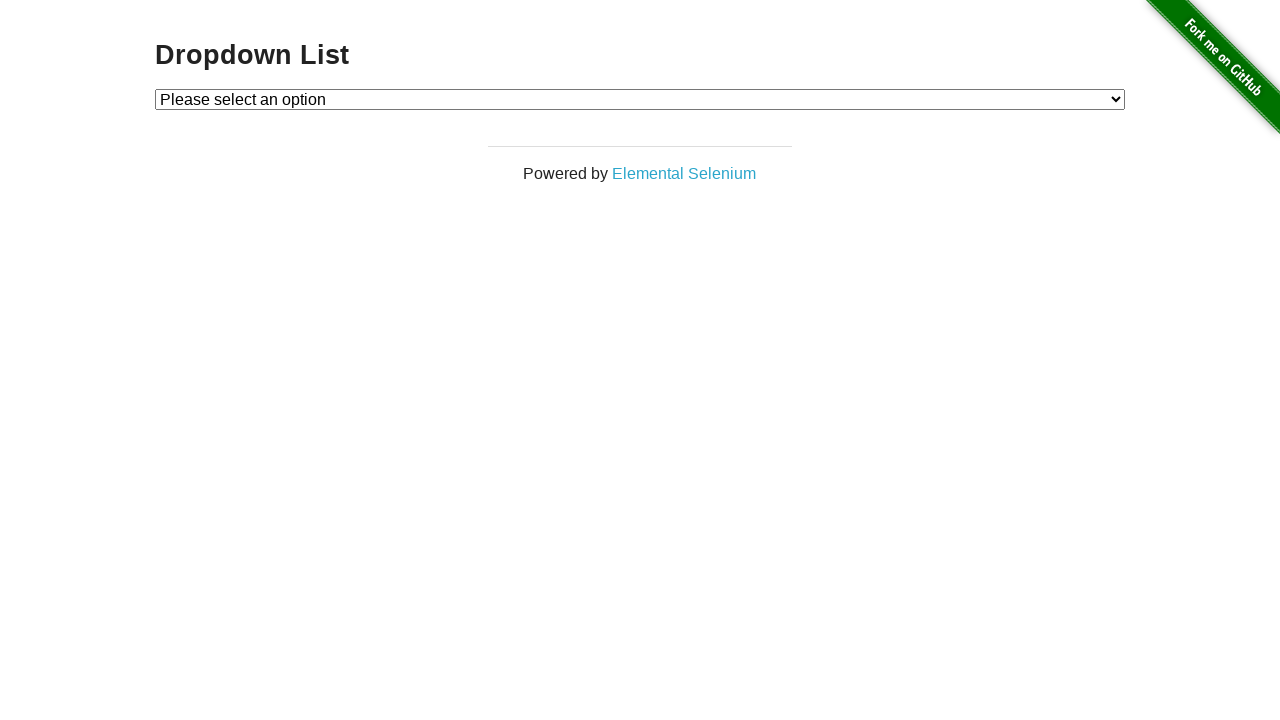

Verified navigation to dropdown page - URL contains '/dropdown'
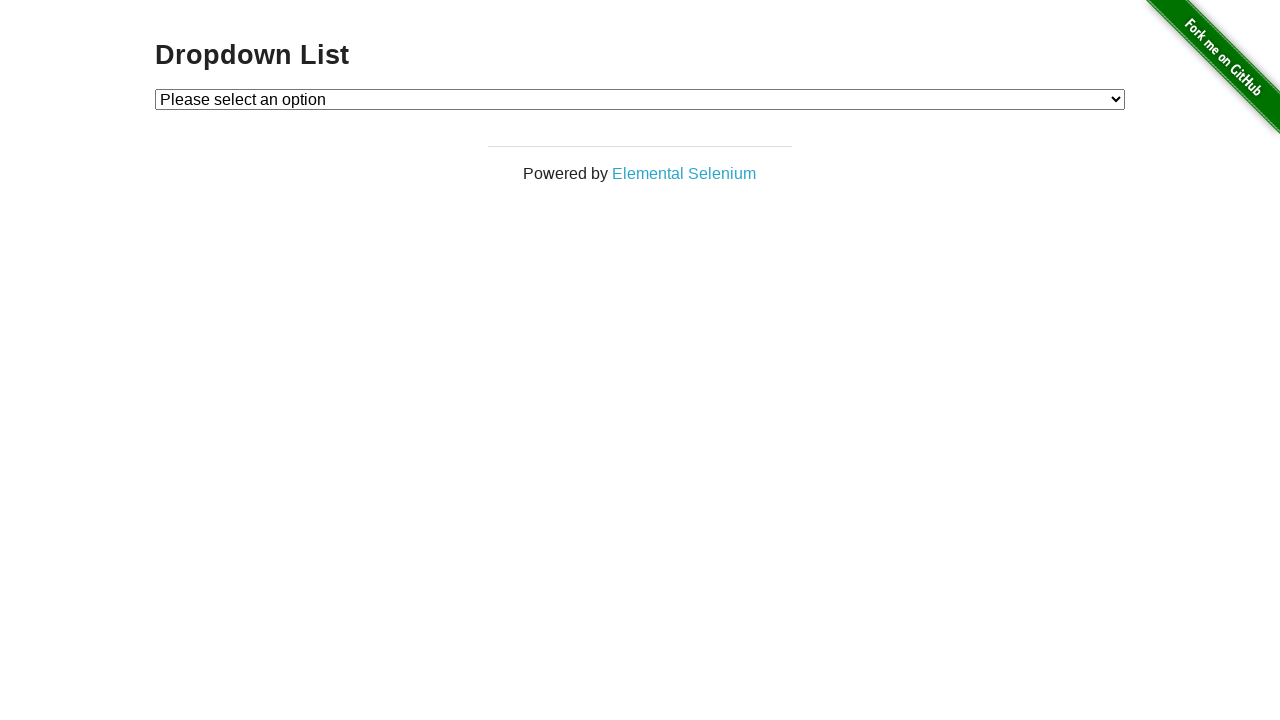

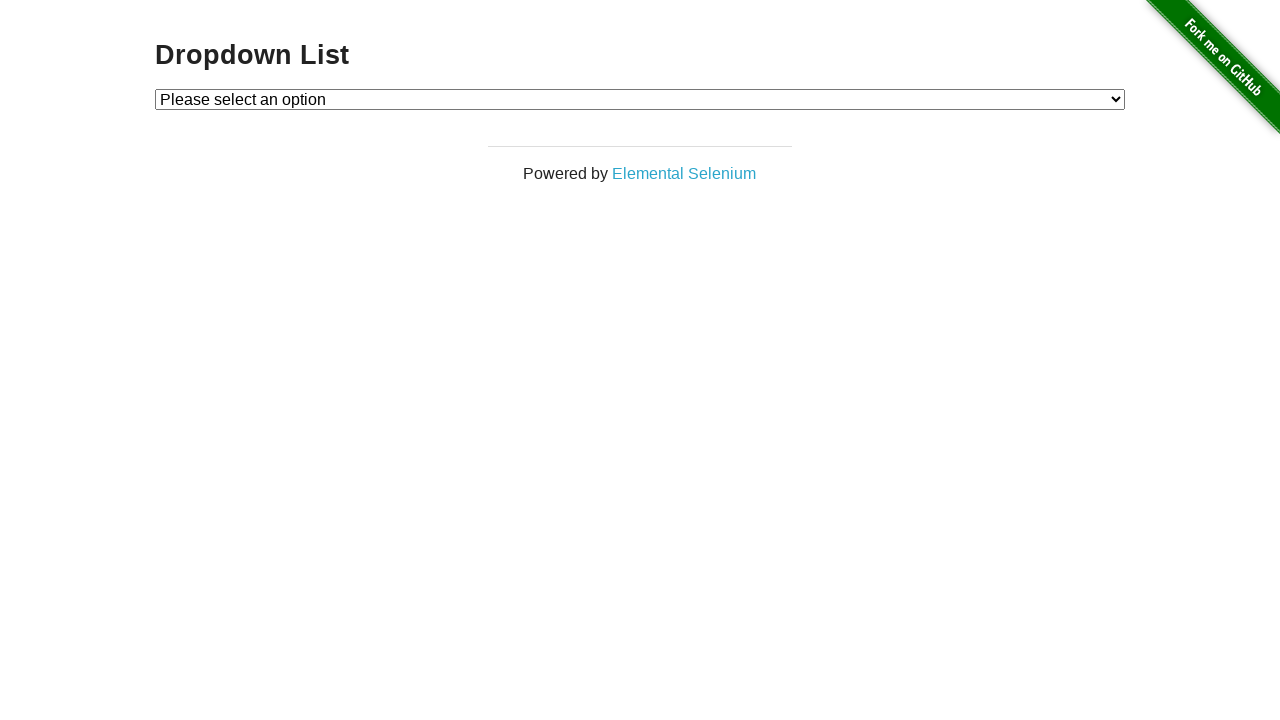